Clicks on the File Download link from the main page

Starting URL: https://the-internet.herokuapp.com/

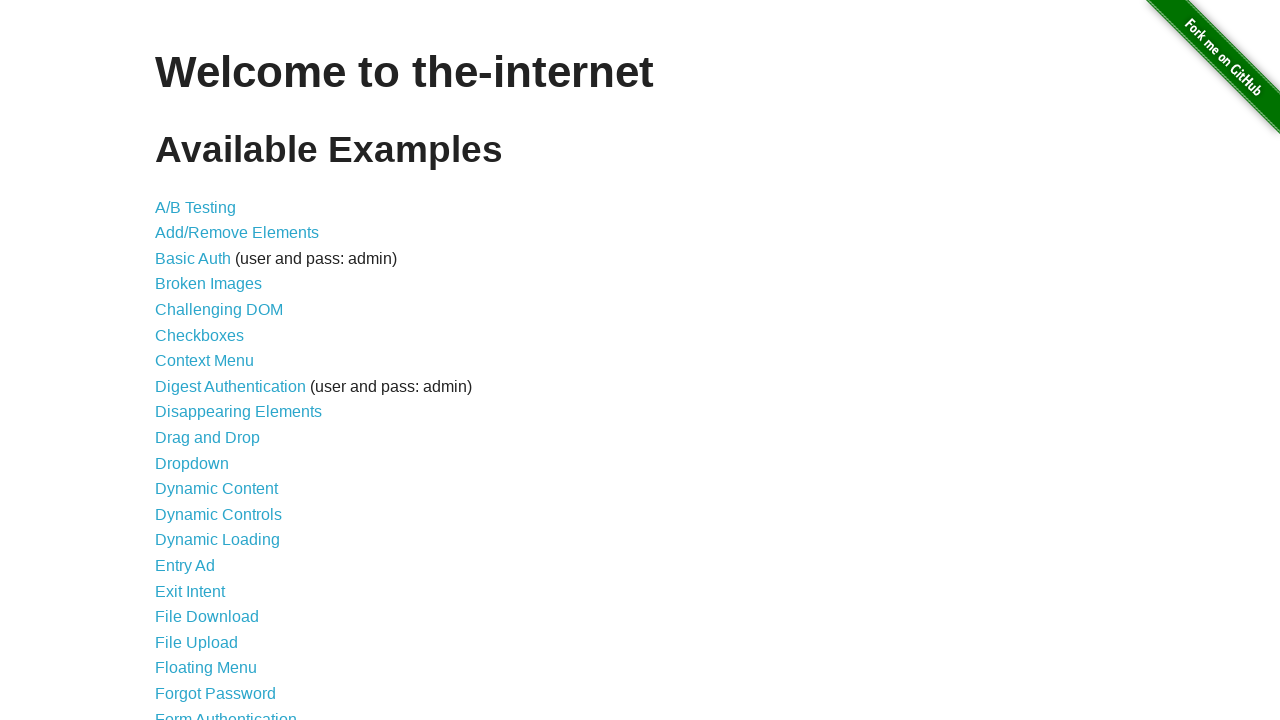

Navigated to the-internet.herokuapp.com main page
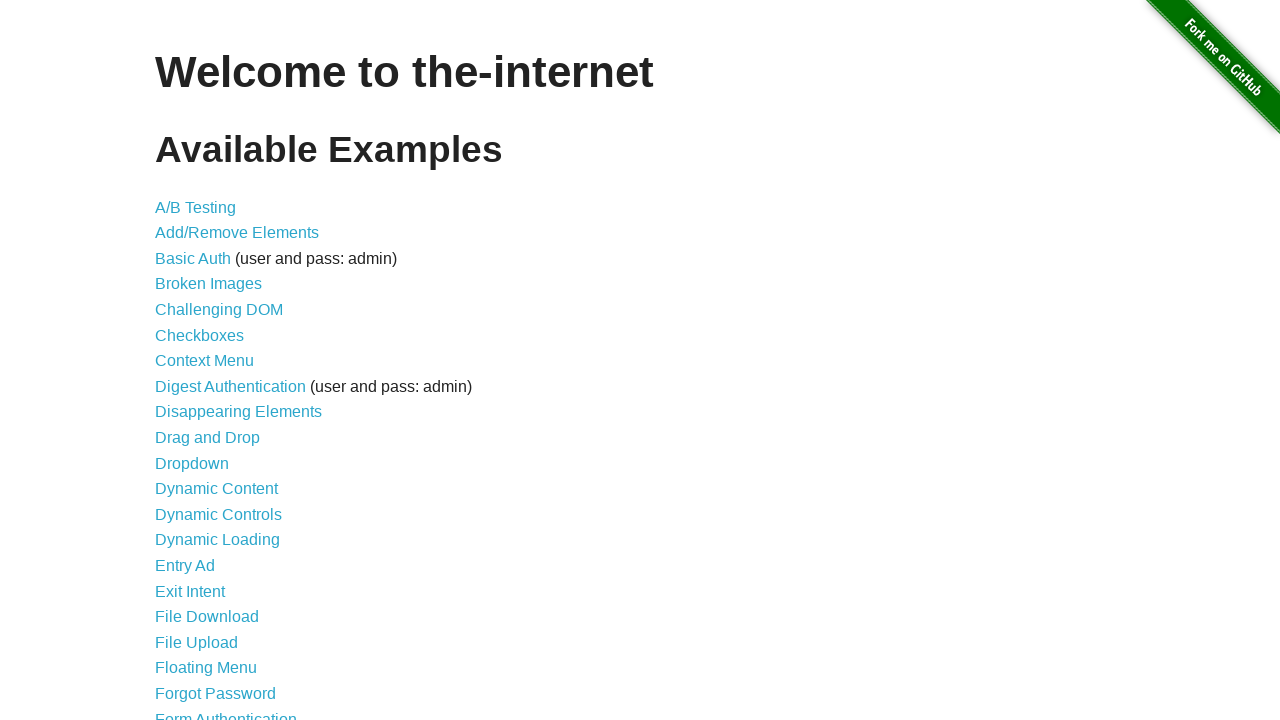

Clicked on the File Download link at (218, 540) on xpath=//*[@id='content']/ul/li[14]/a
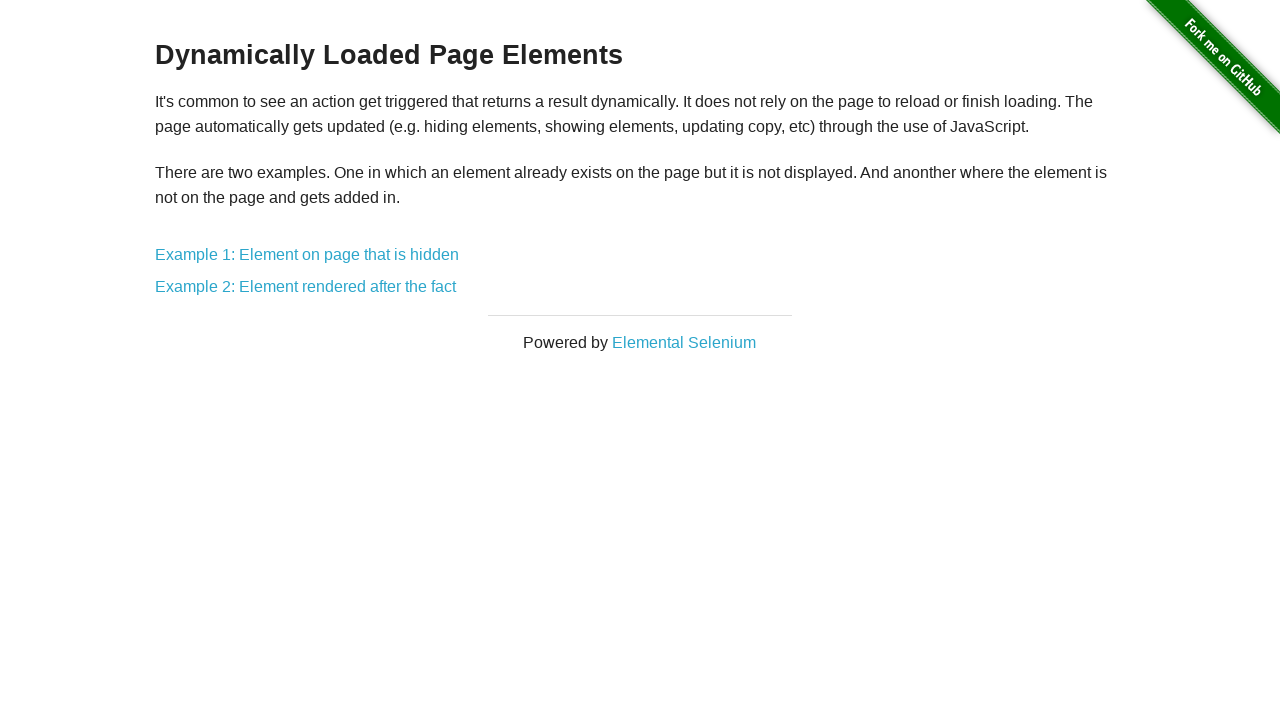

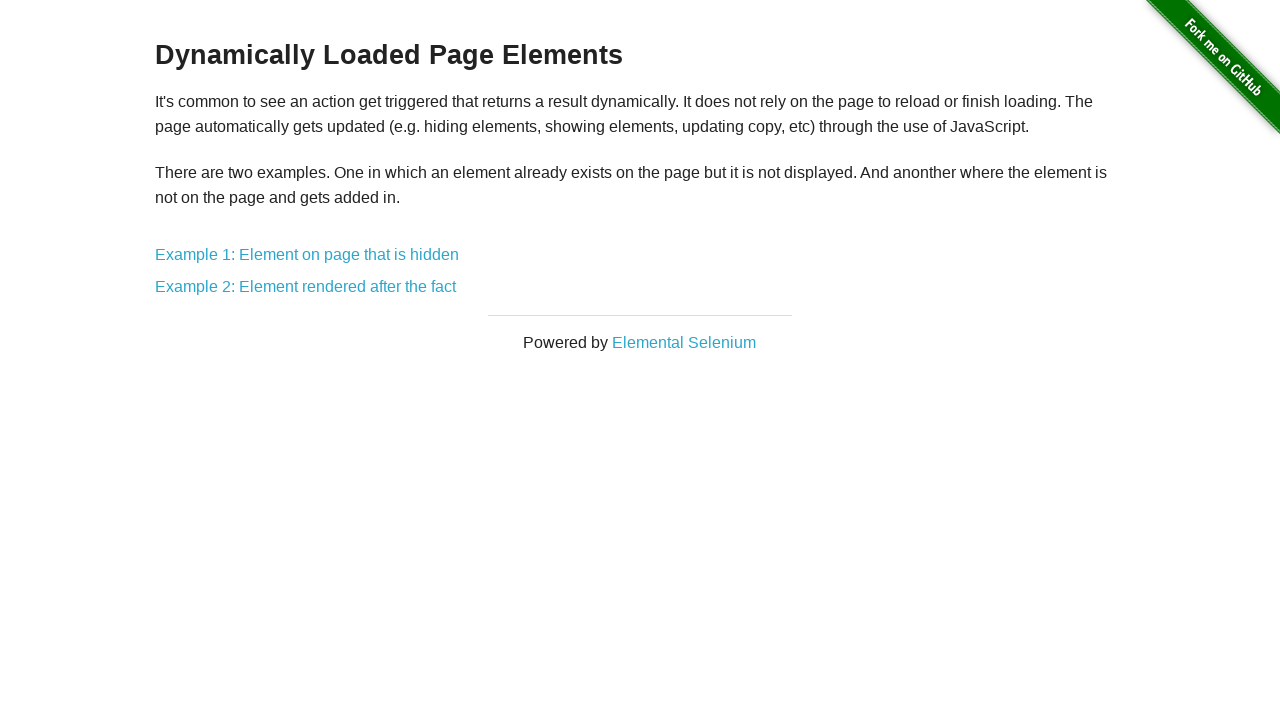